Tests radio button functionality by selecting the "Yes" radio button and verifying the selection is confirmed with a success message.

Starting URL: https://demoqa.com/radio-button

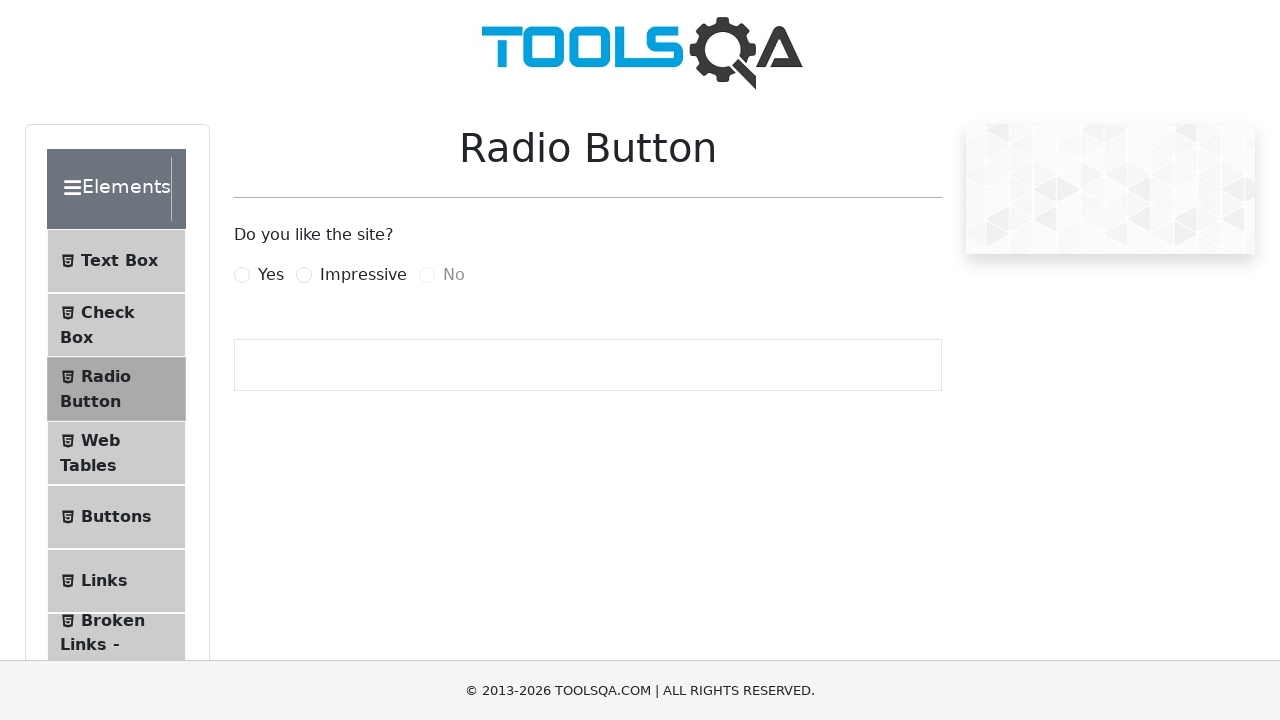

Selected the 'Yes' radio button at (242, 275) on #yesRadio
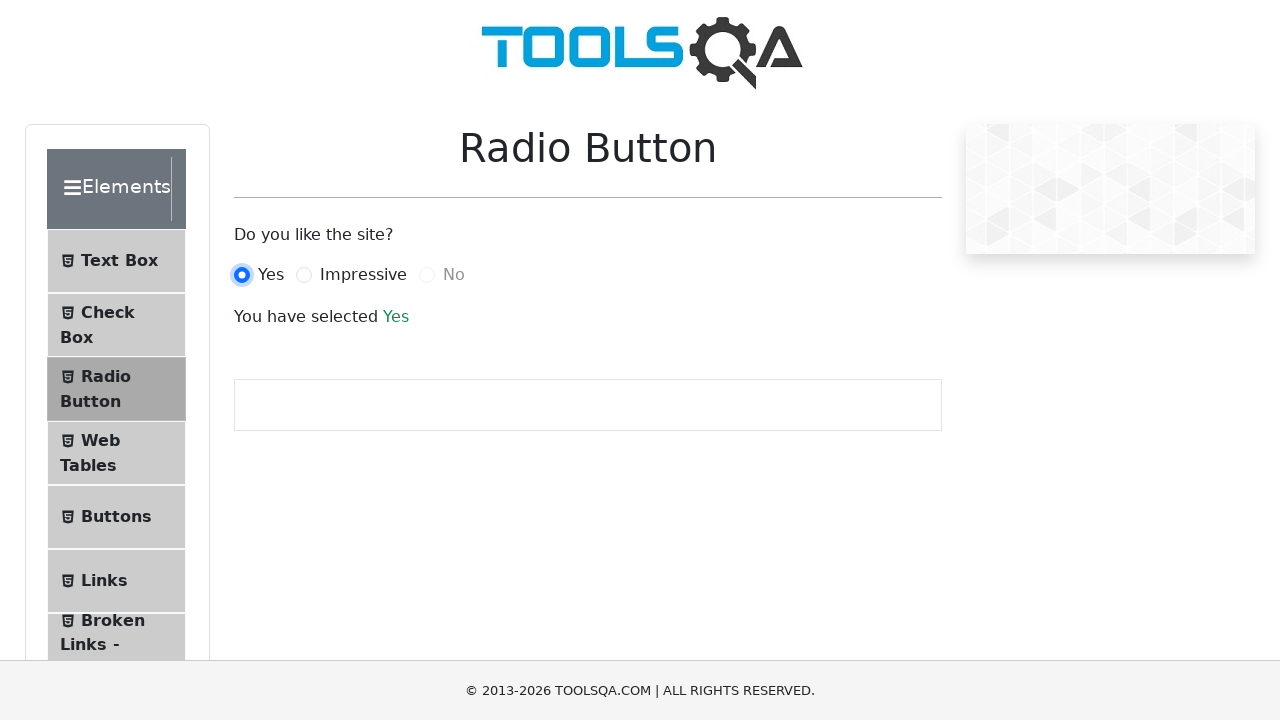

Verified 'Yes' radio button is checked
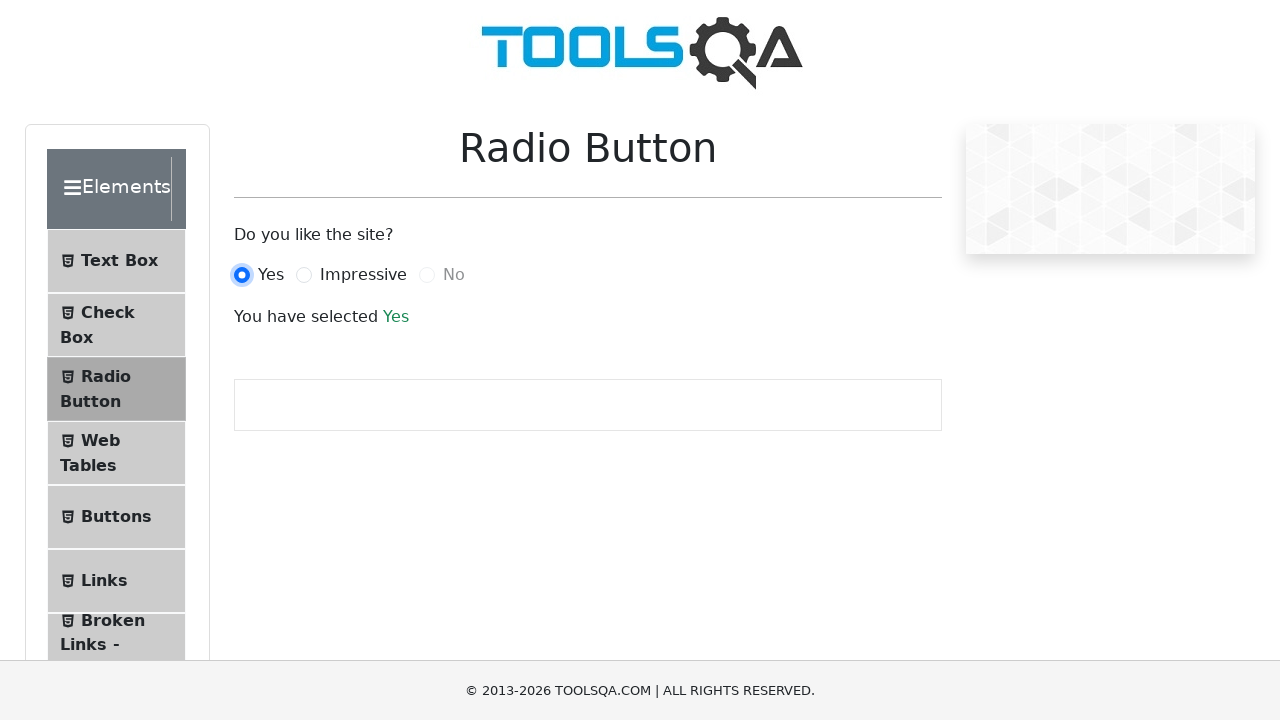

Verified success message displays 'Yes'
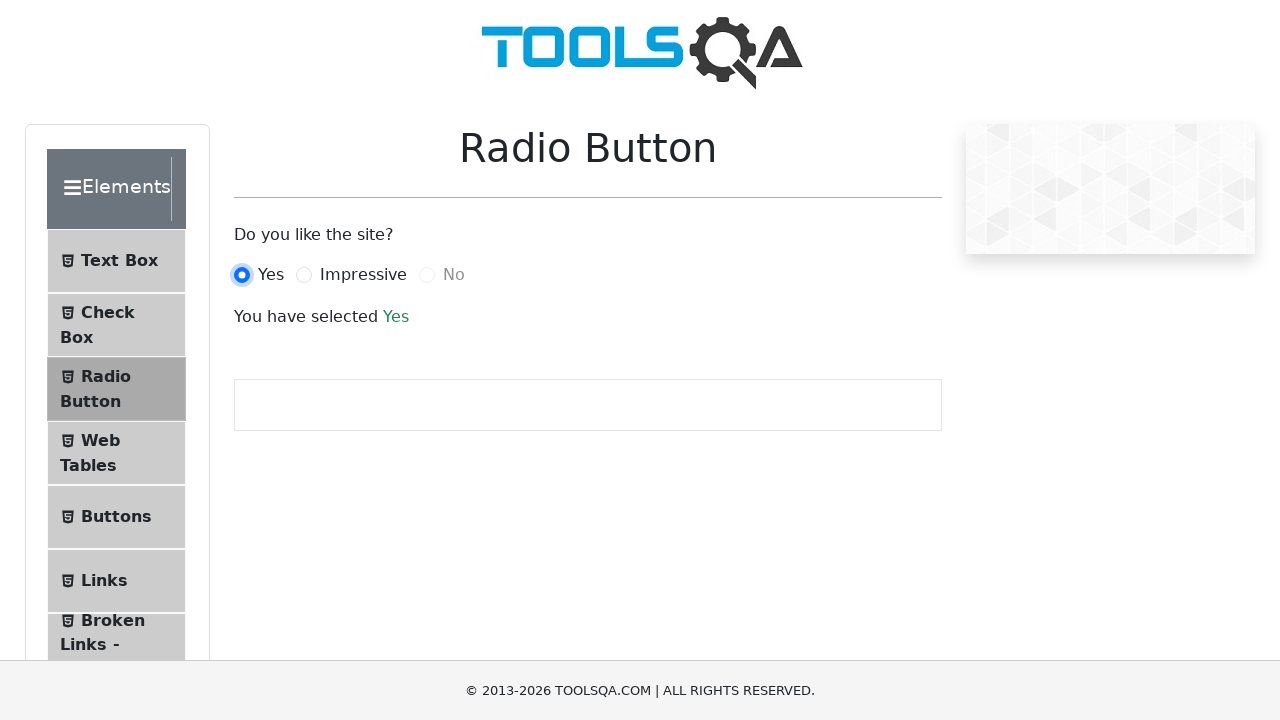

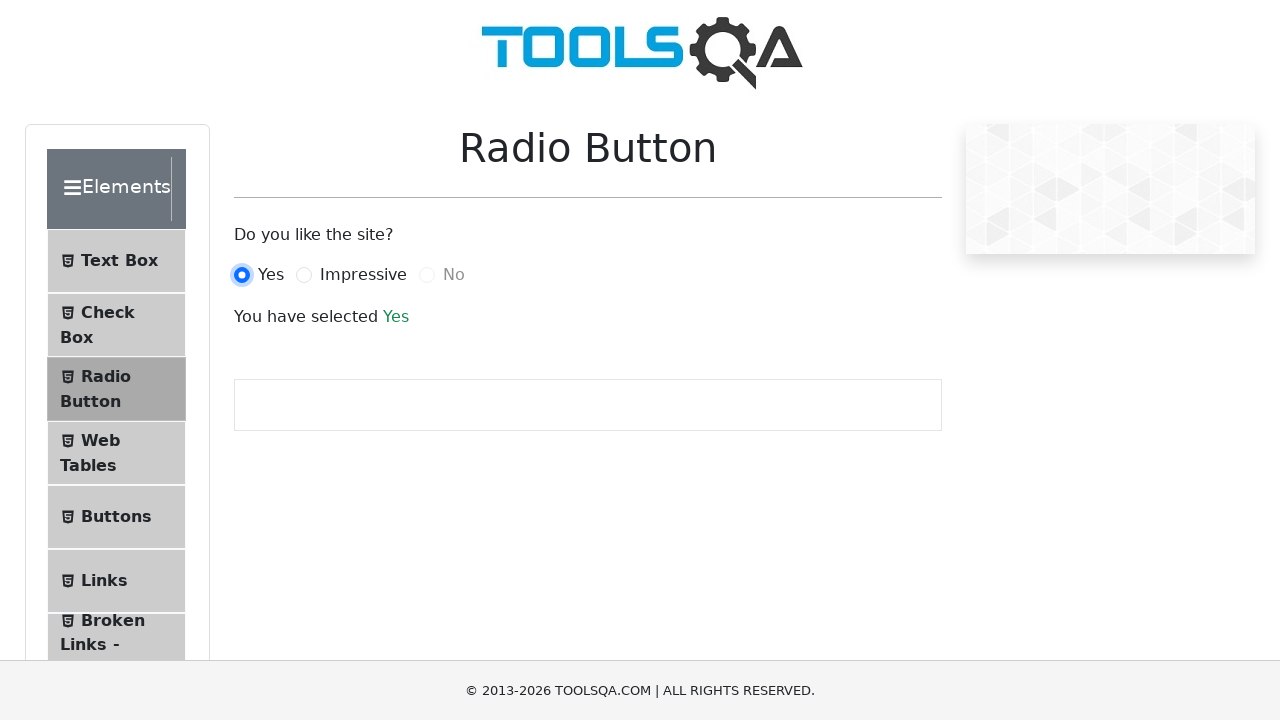